Navigates to Bootstrap documentation page and scrolls to a specific element to verify its visibility

Starting URL: https://getbootstrap.com/docs/4.0/components/dropdowns/

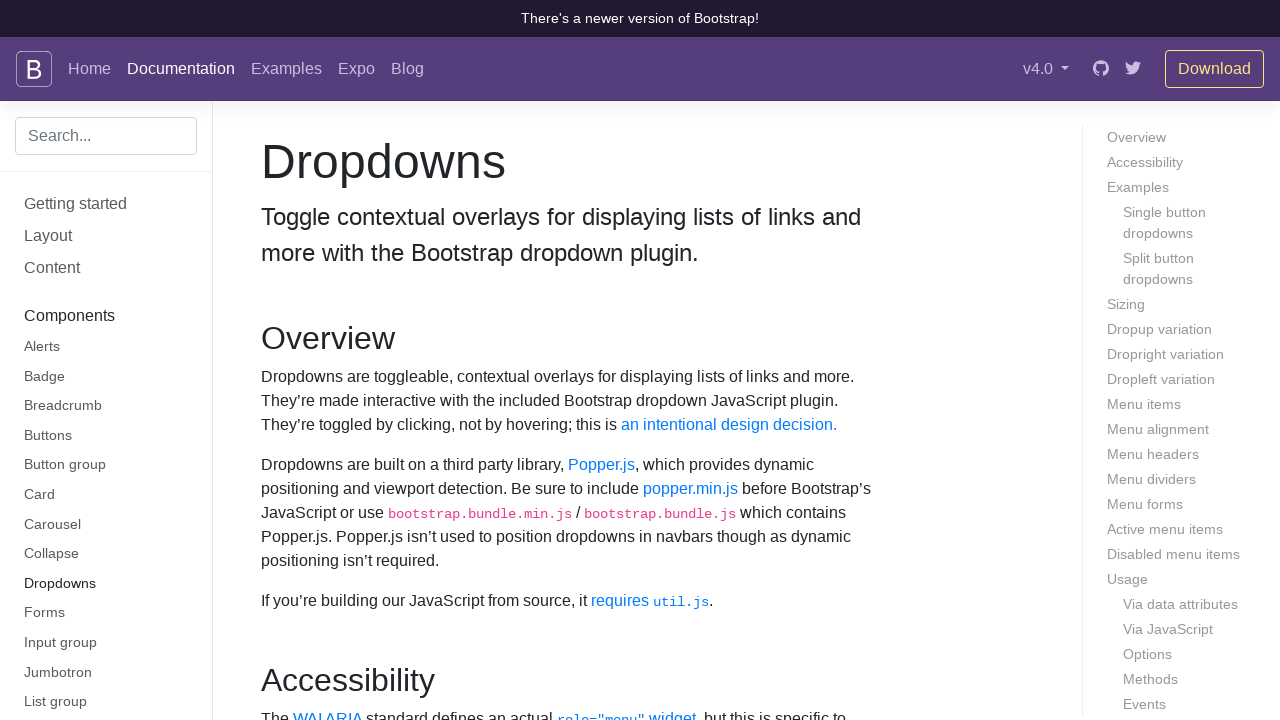

Scrolled to email address label element
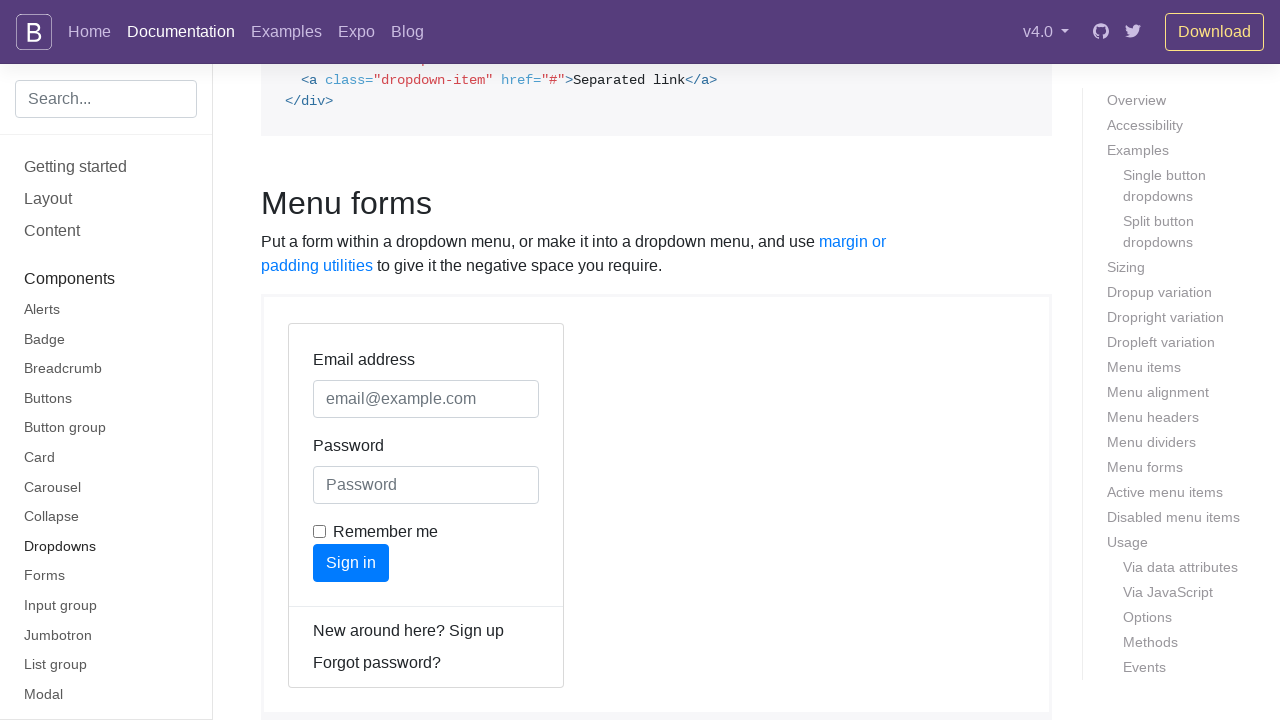

Located sign up link element
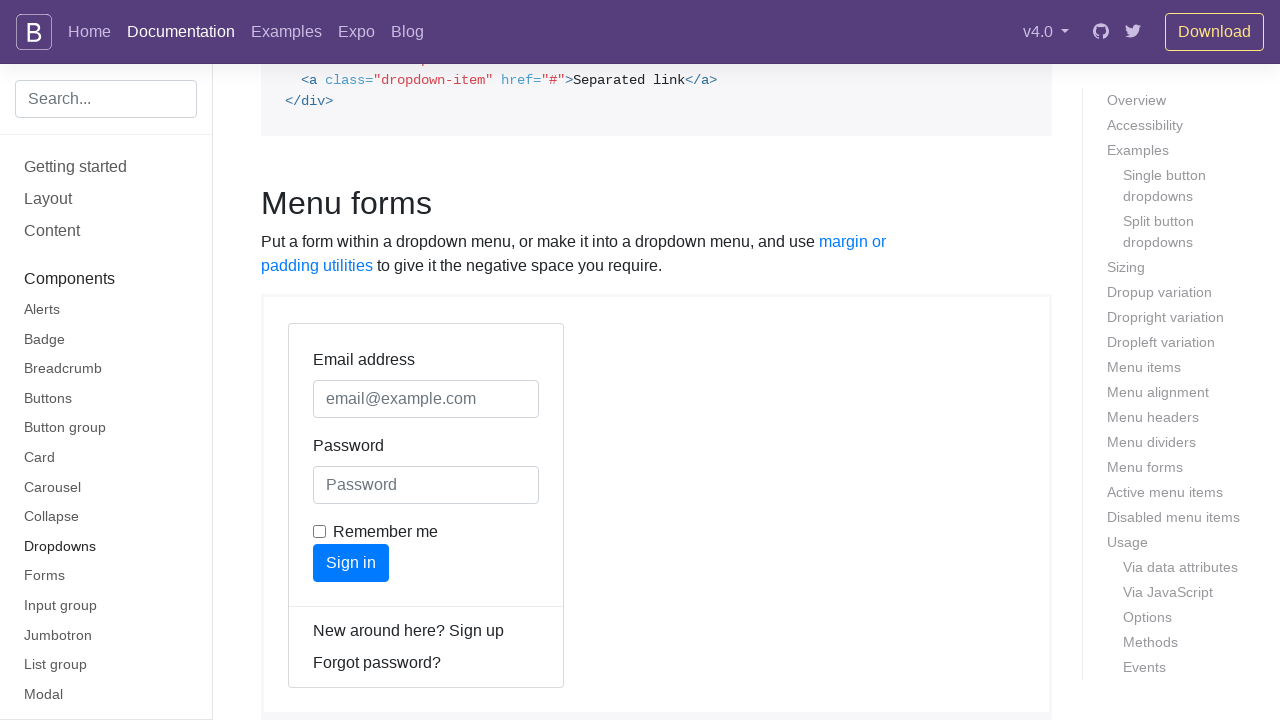

Retrieved sign up link text content
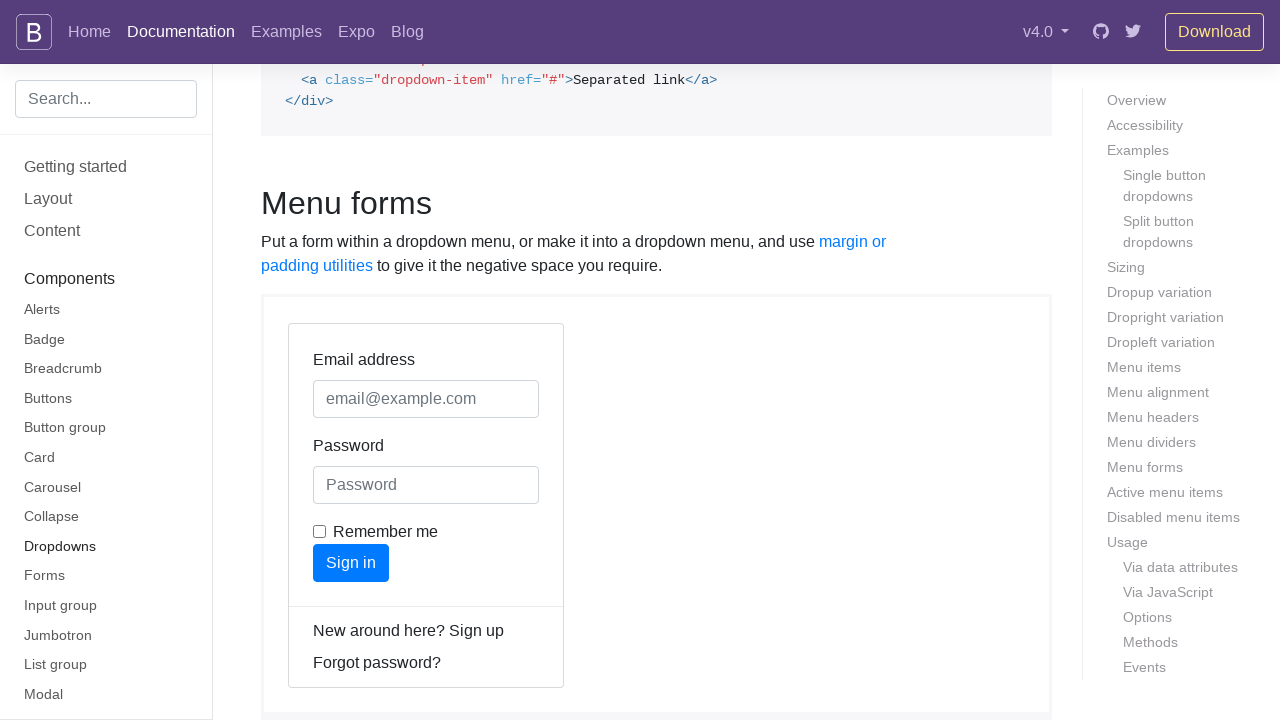

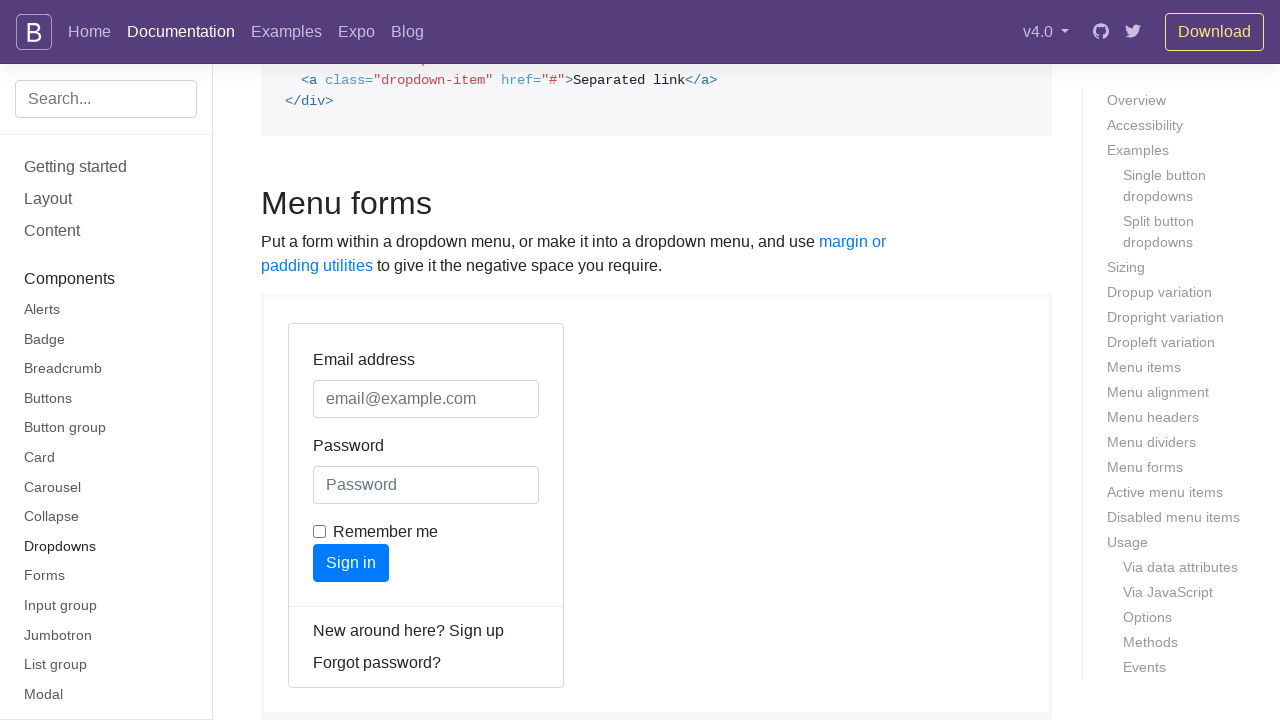